Tests signup form validation with spaces only in name field

Starting URL: https://dev.waffarad.com/Merchant/Account/Login?ReturnURL=/

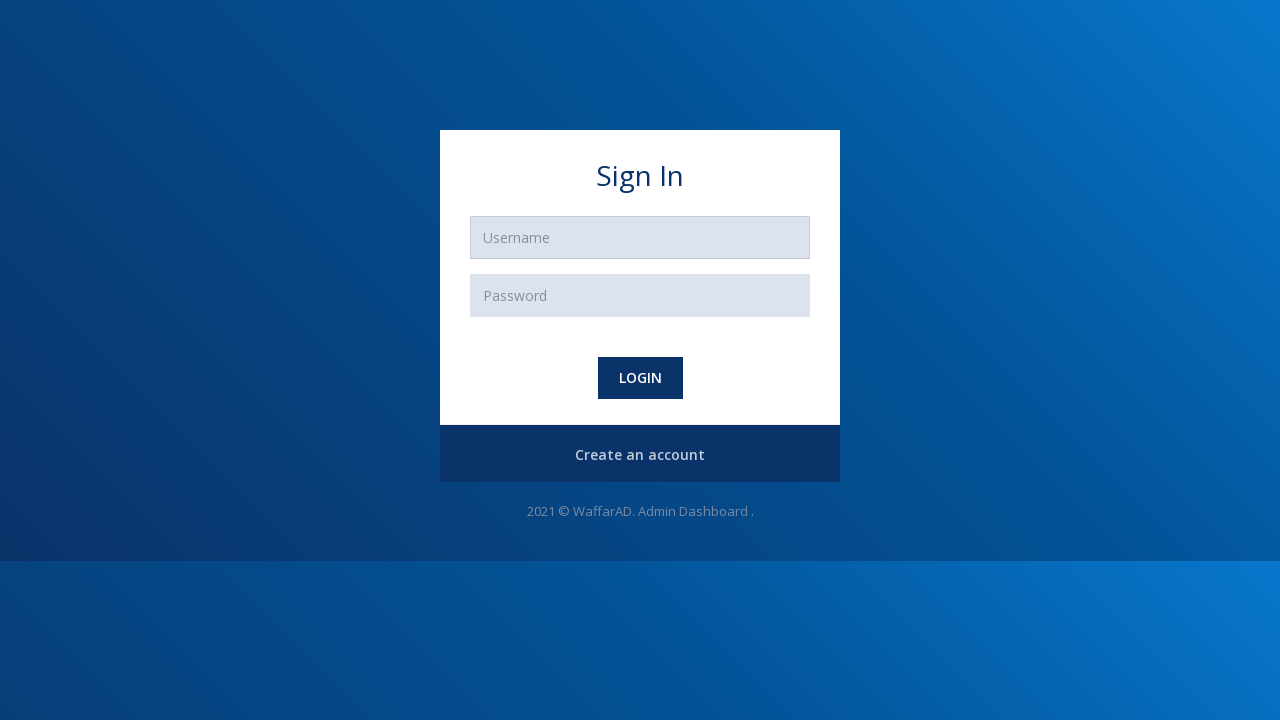

Clicked create account button to navigate to signup form at (640, 455) on #register-btn
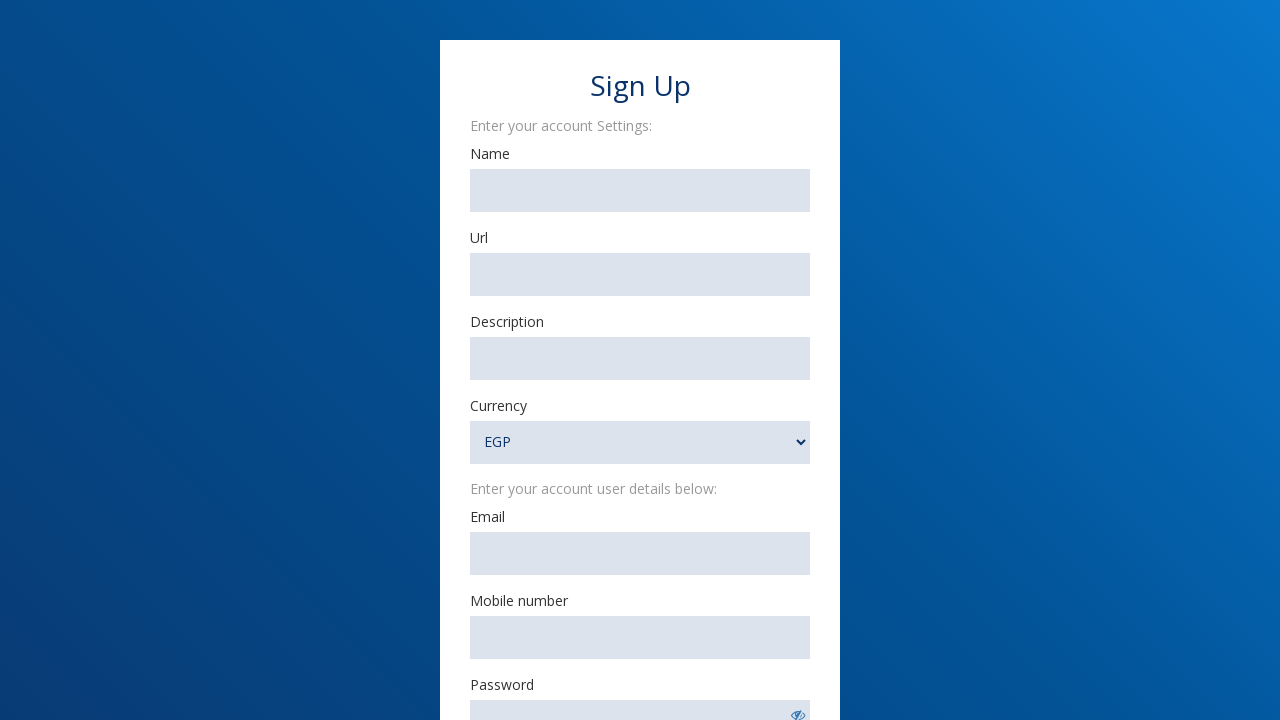

Filled merchant name field with spaces only on #MerchantName
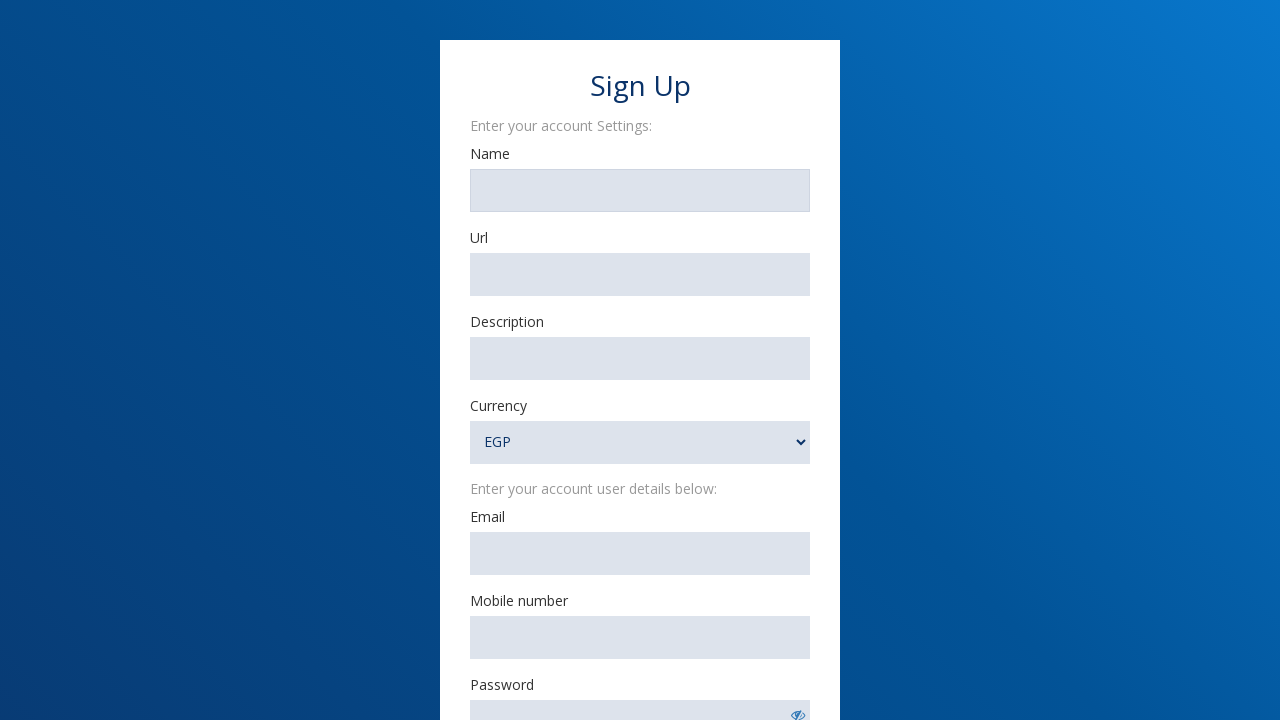

Filled merchant URL field with test URL on #MerchantURl
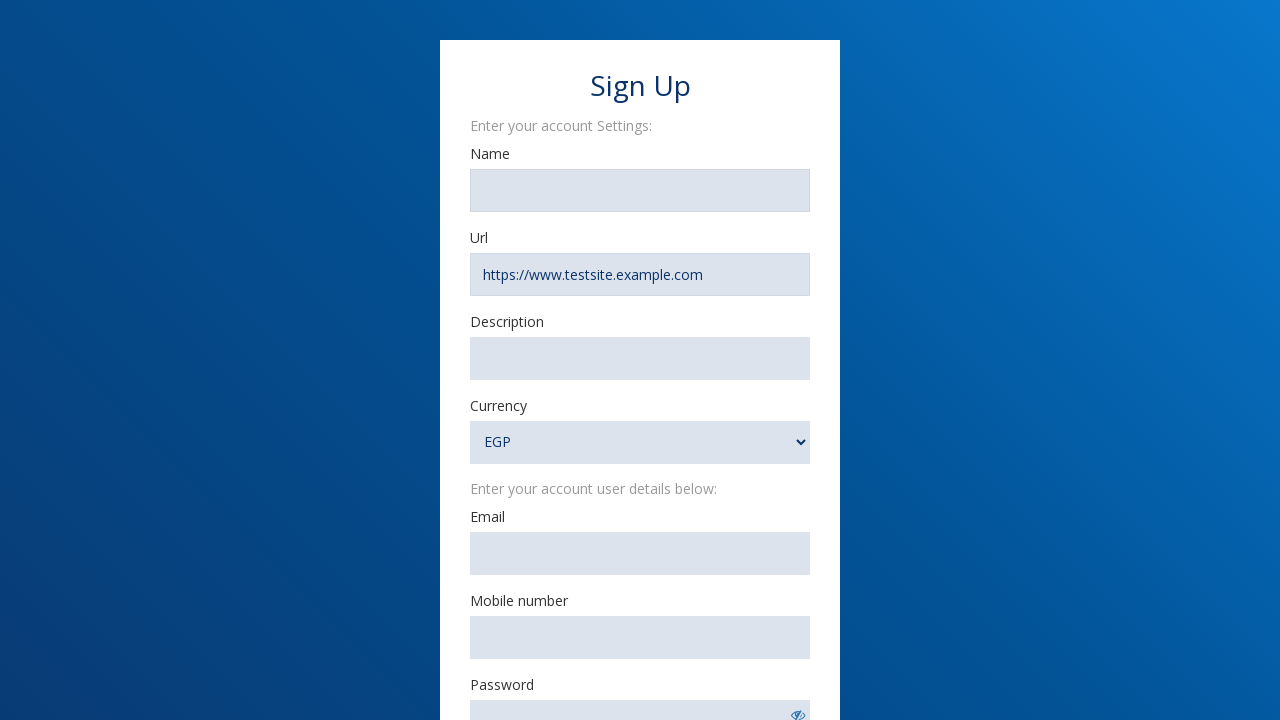

Filled merchant description field on #MerchantDescription
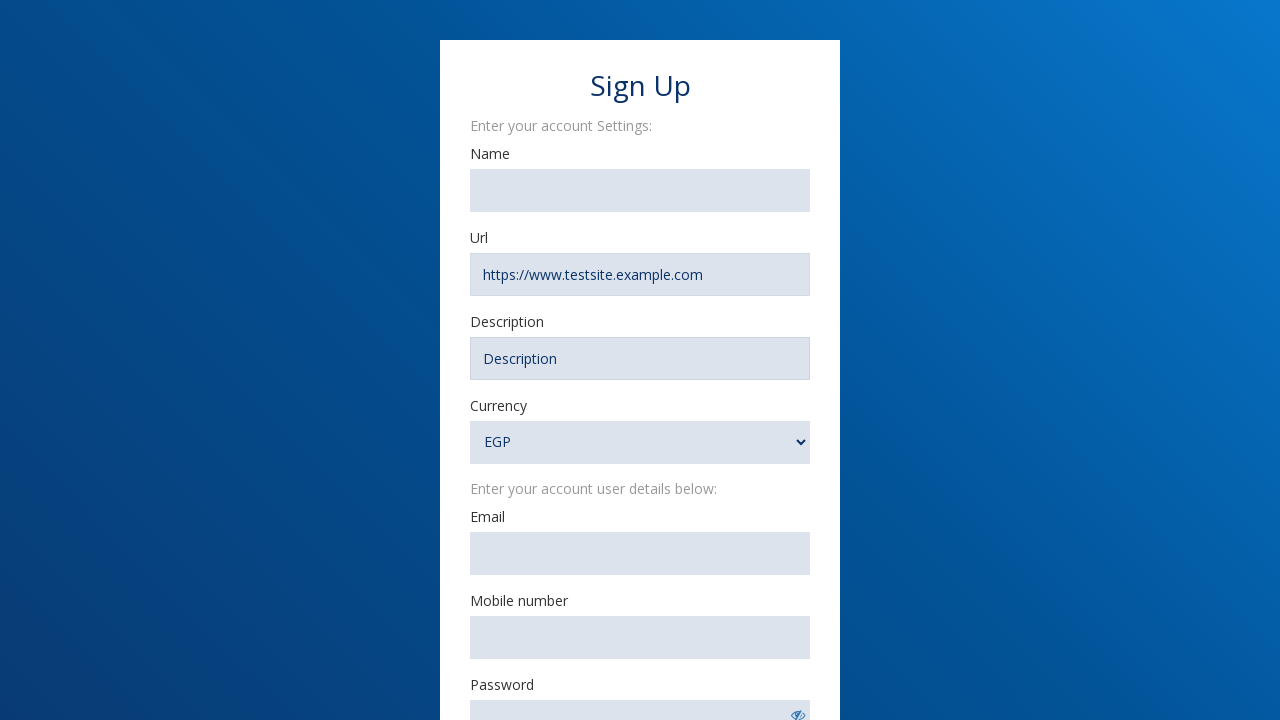

Filled email field with test email address on #Email
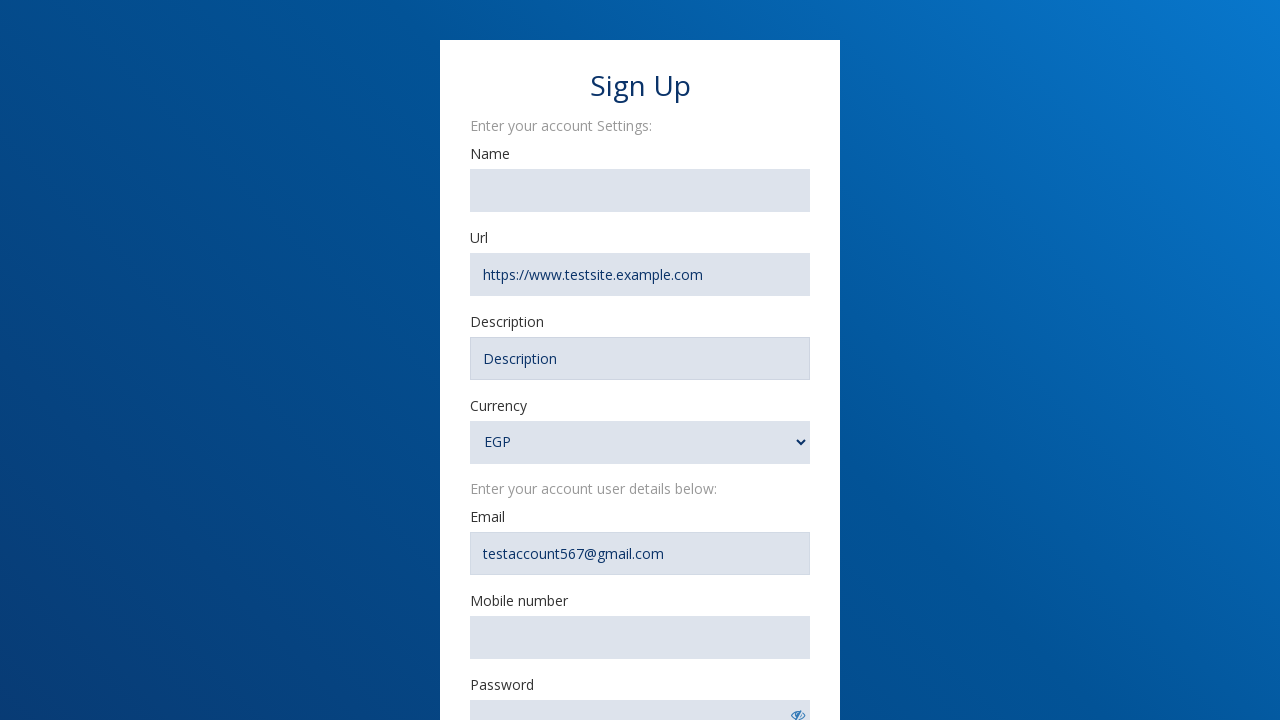

Filled mobile number field on #MobileNumber
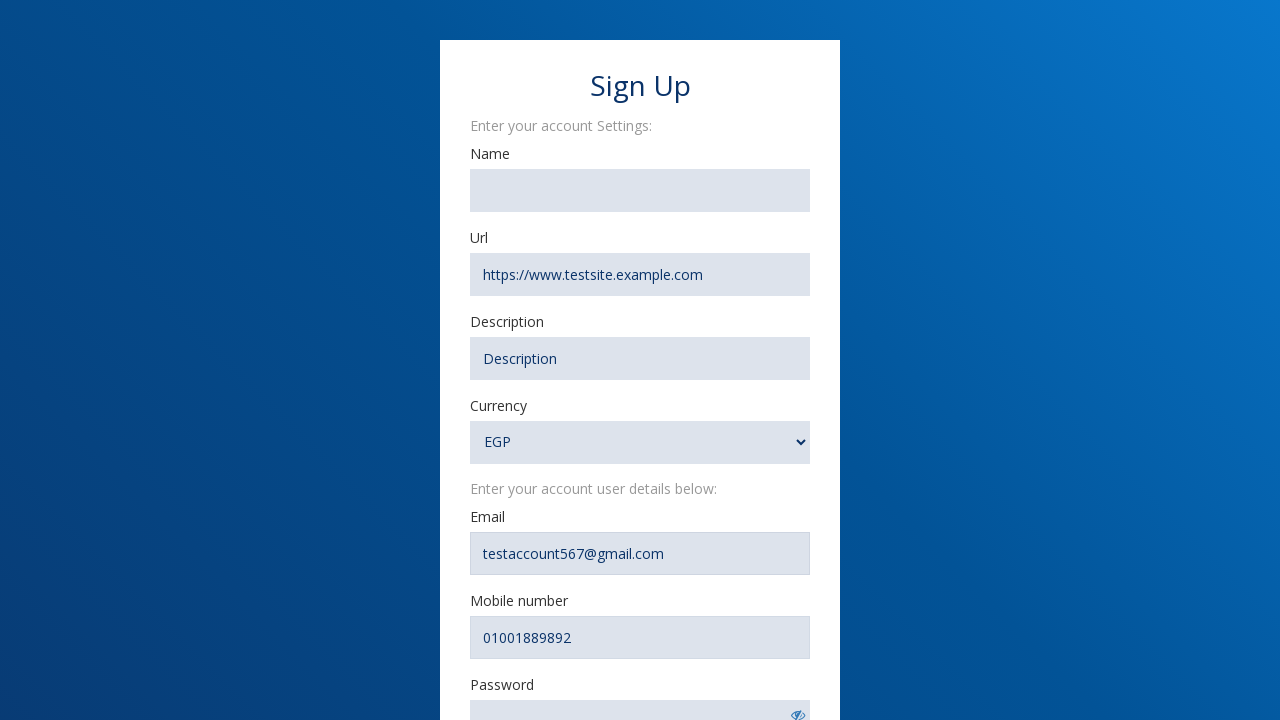

Filled password field on #password-show1
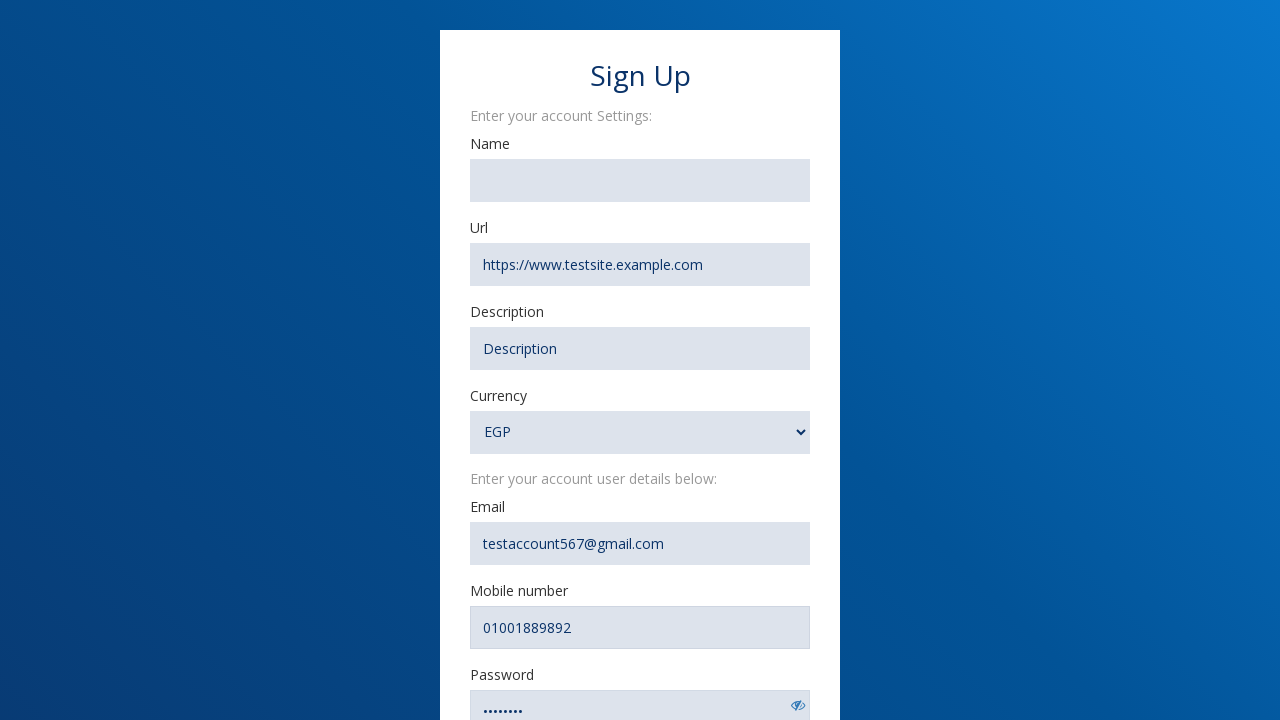

Filled confirm password field on input[name='ConfirmPassword']
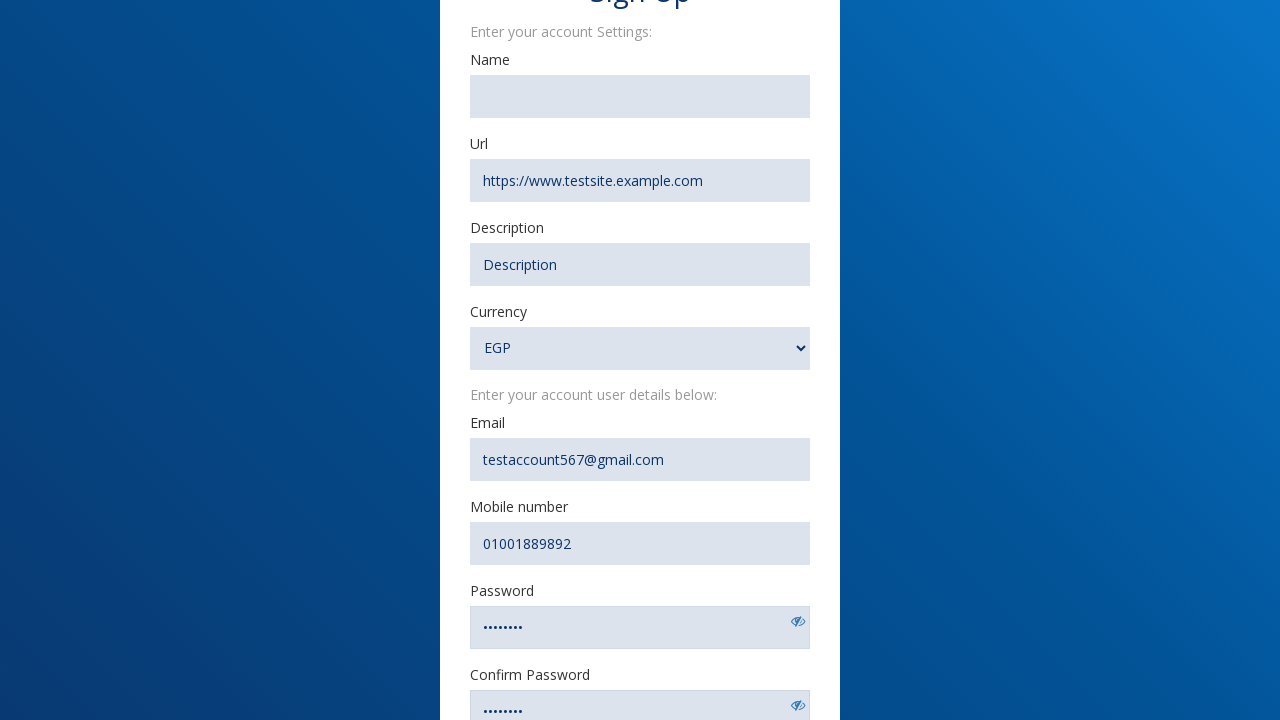

Selected USD currency from dropdown on #Currency
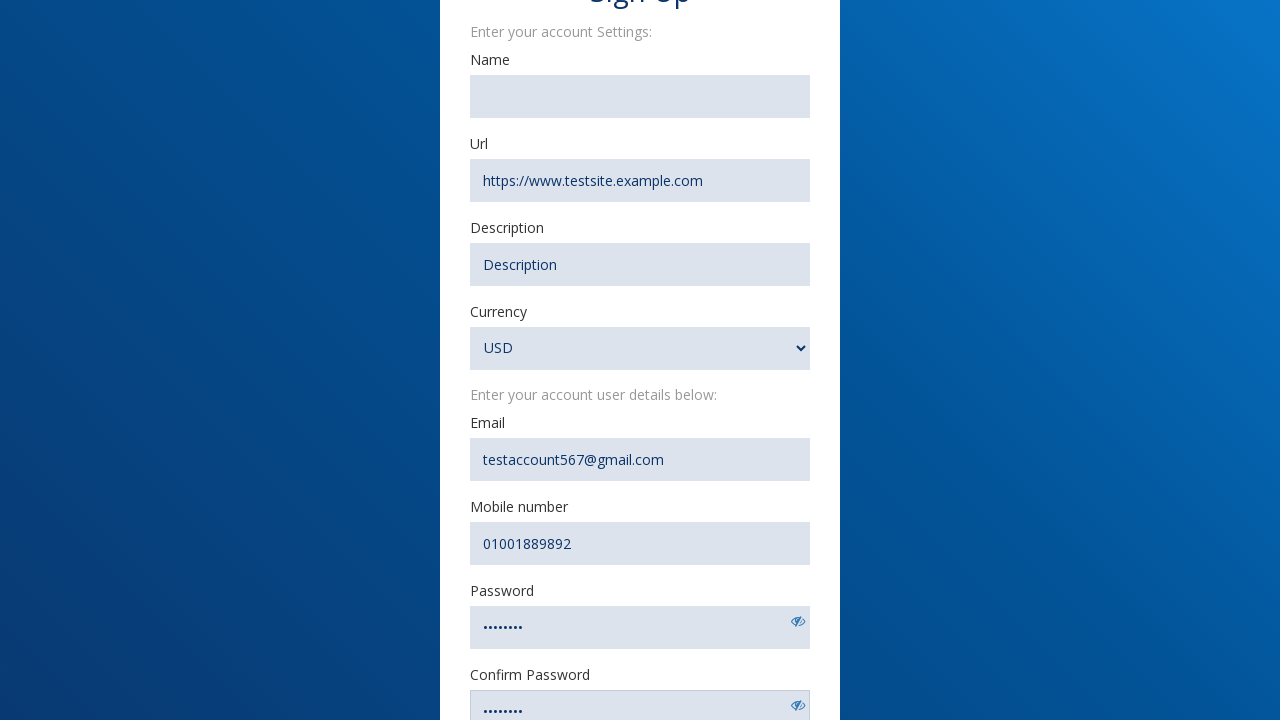

Clicked submit registration button to validate form with spaces-only name field at (640, 512) on #SubmitRegister
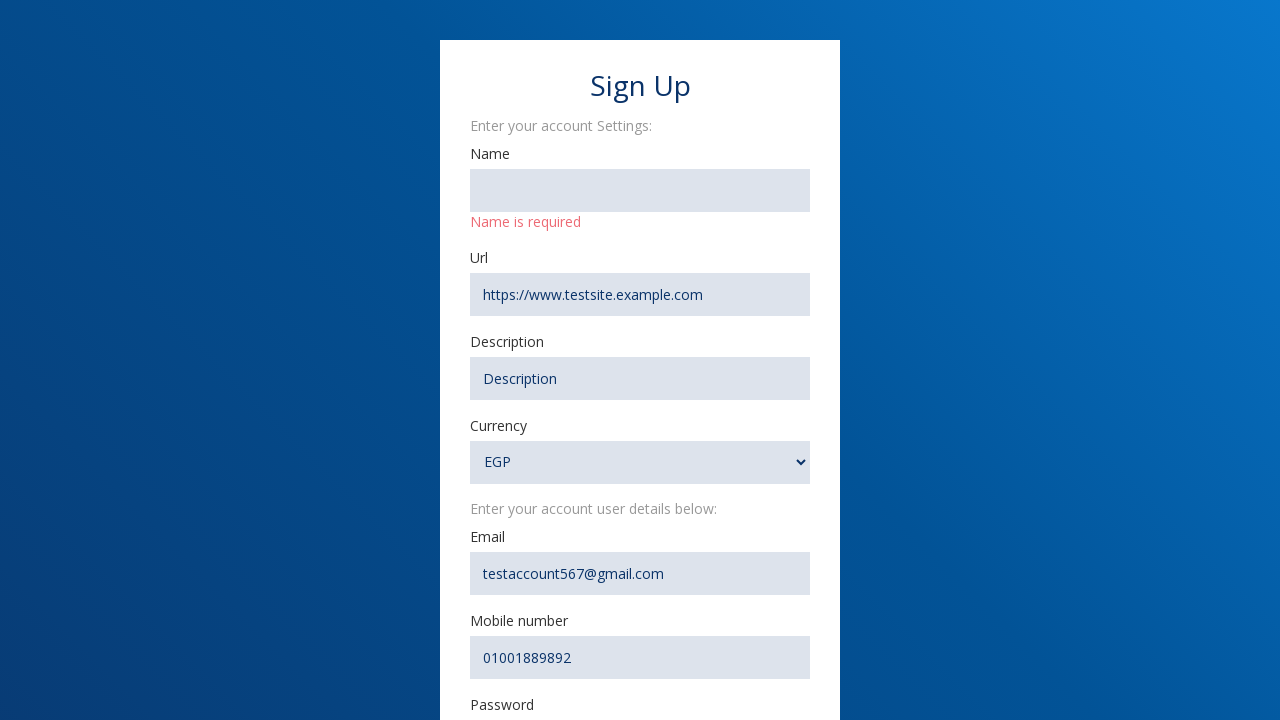

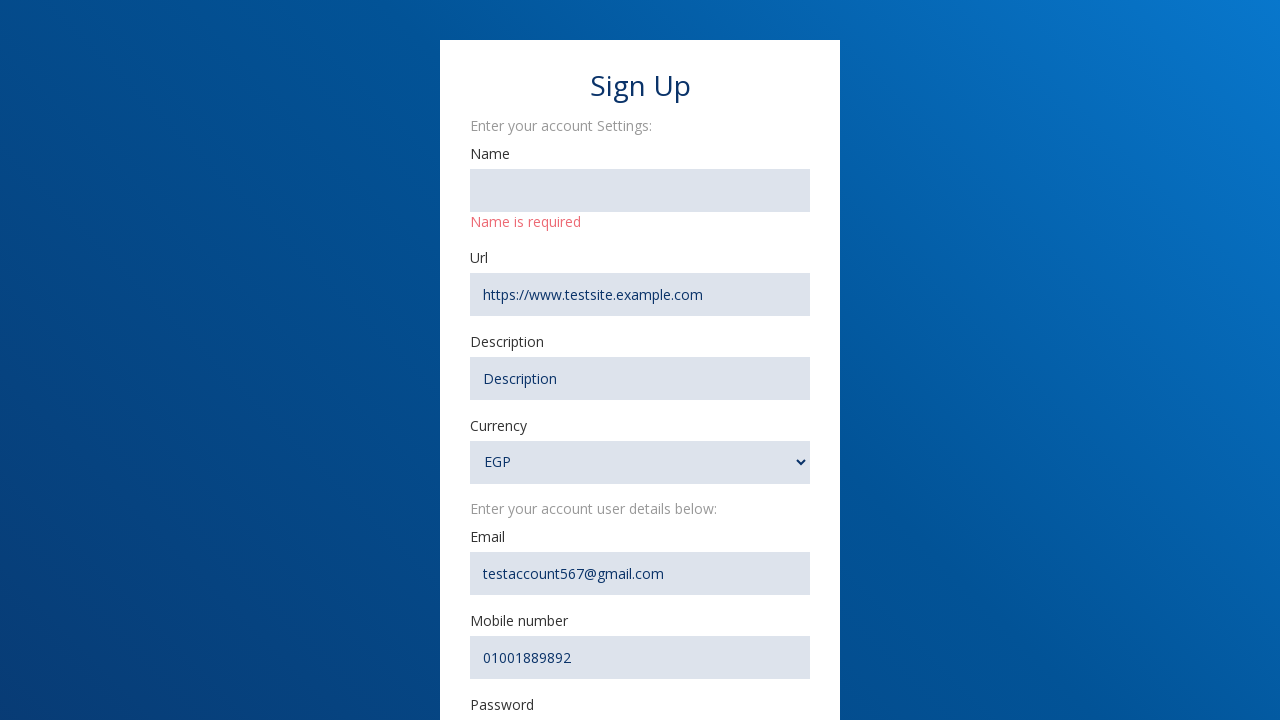